Tests closing the sign-up modal by clicking the X icon in the modal header.

Starting URL: https://www.demoblaze.com/index.html

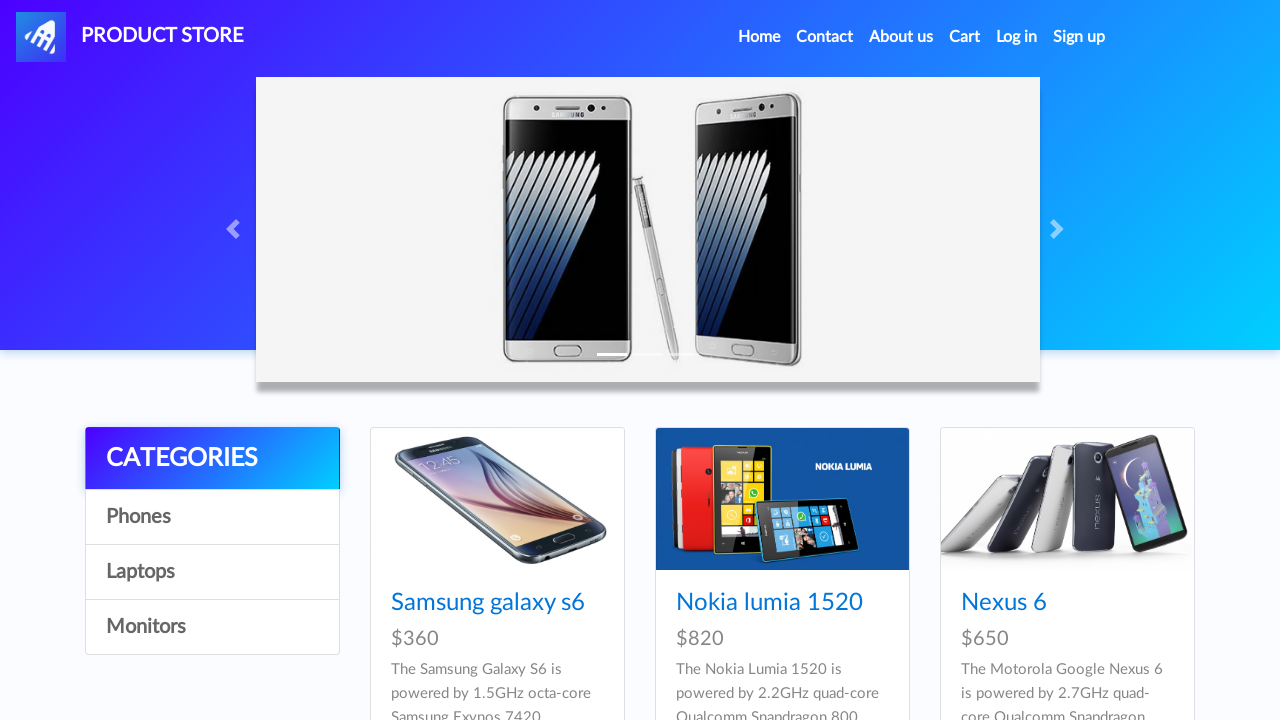

Clicked Sign up button to open modal at (1079, 37) on a#signin2
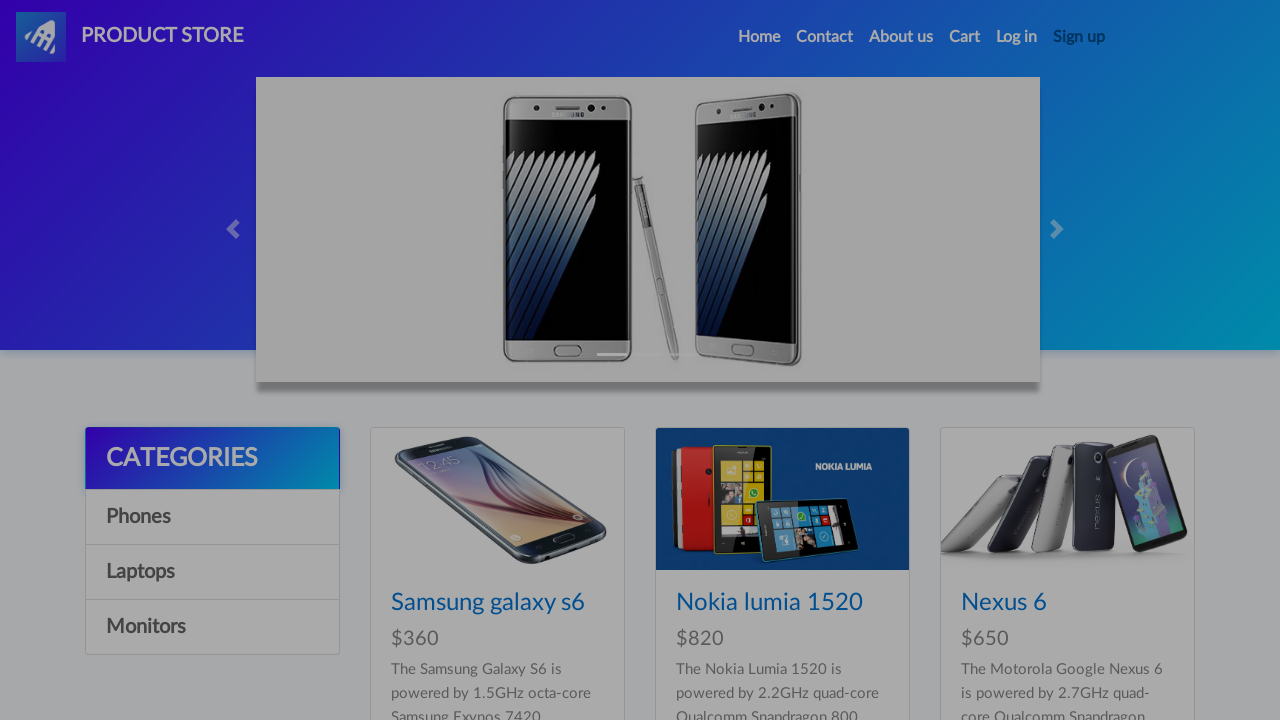

Sign-up modal appeared and is visible
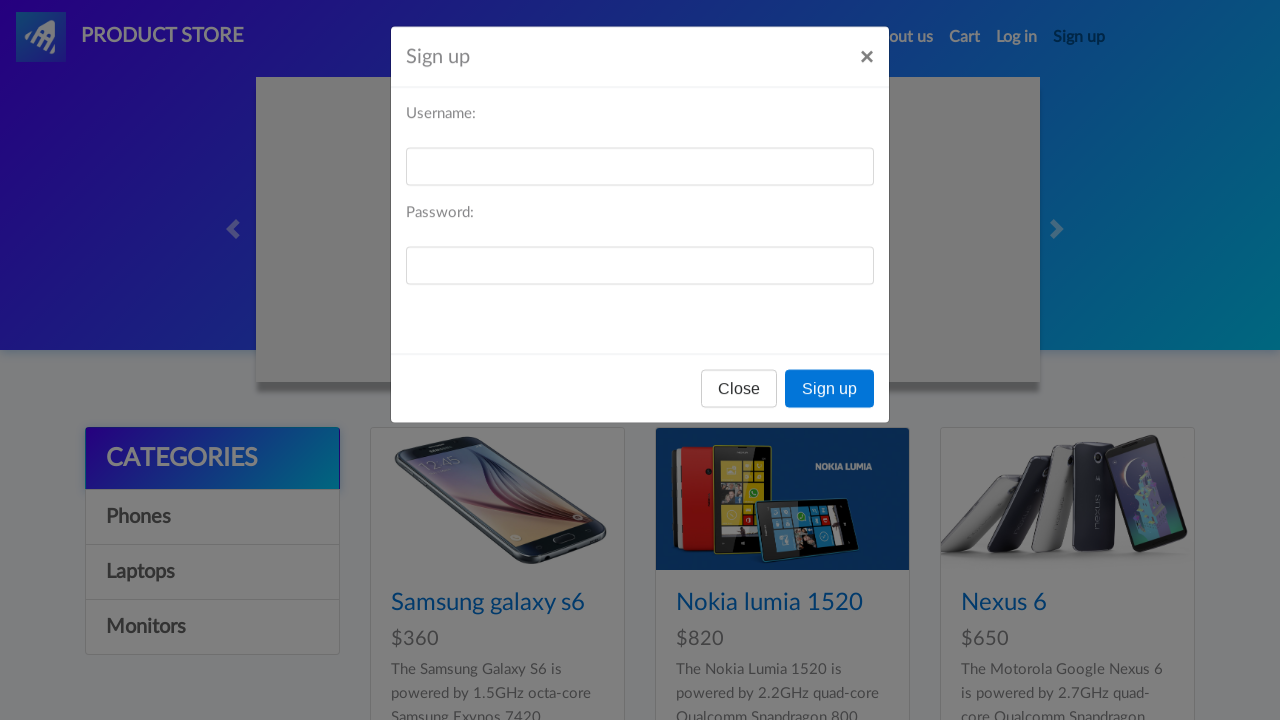

Clicked X icon to close sign-up modal at (867, 61) on xpath=//h5[@id='signInModalLabel']/following-sibling::button
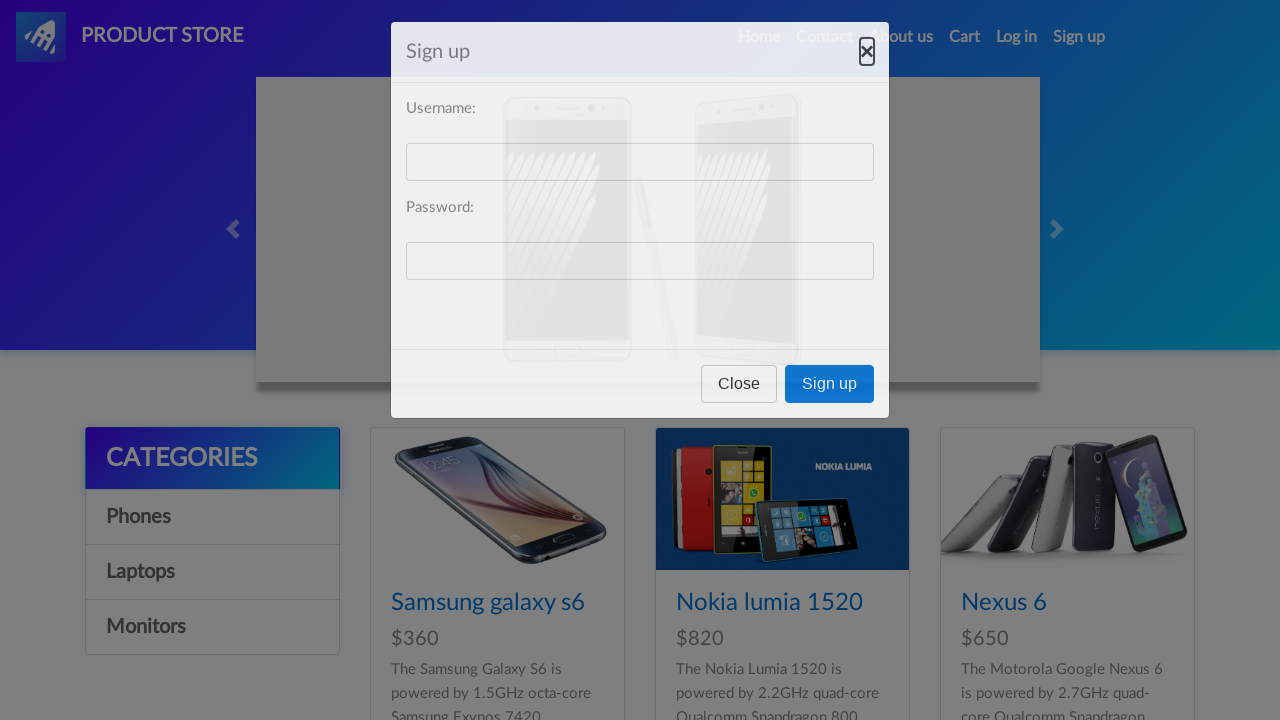

Sign-up modal closed successfully
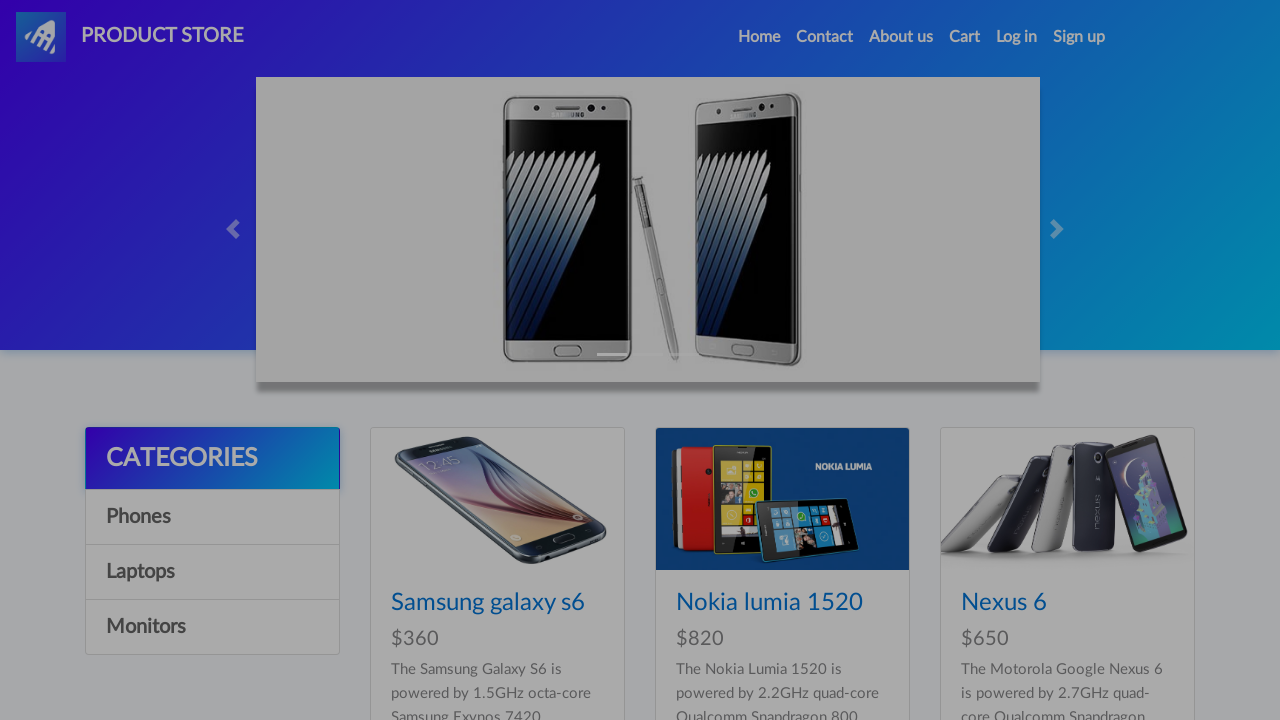

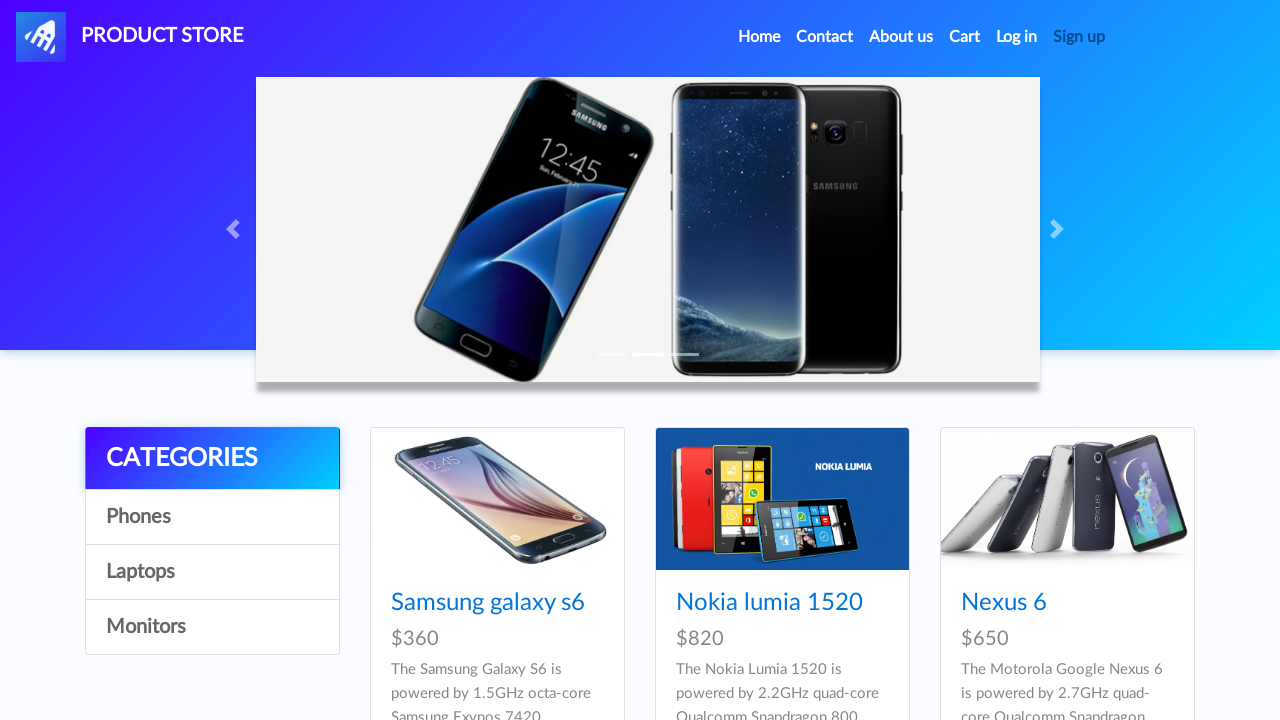